Navigates to a Honkai Star Rail light cones (weapons) database page, waits for content to load, and clicks a button to expand the list

Starting URL: https://hsr.seelie.me/cones

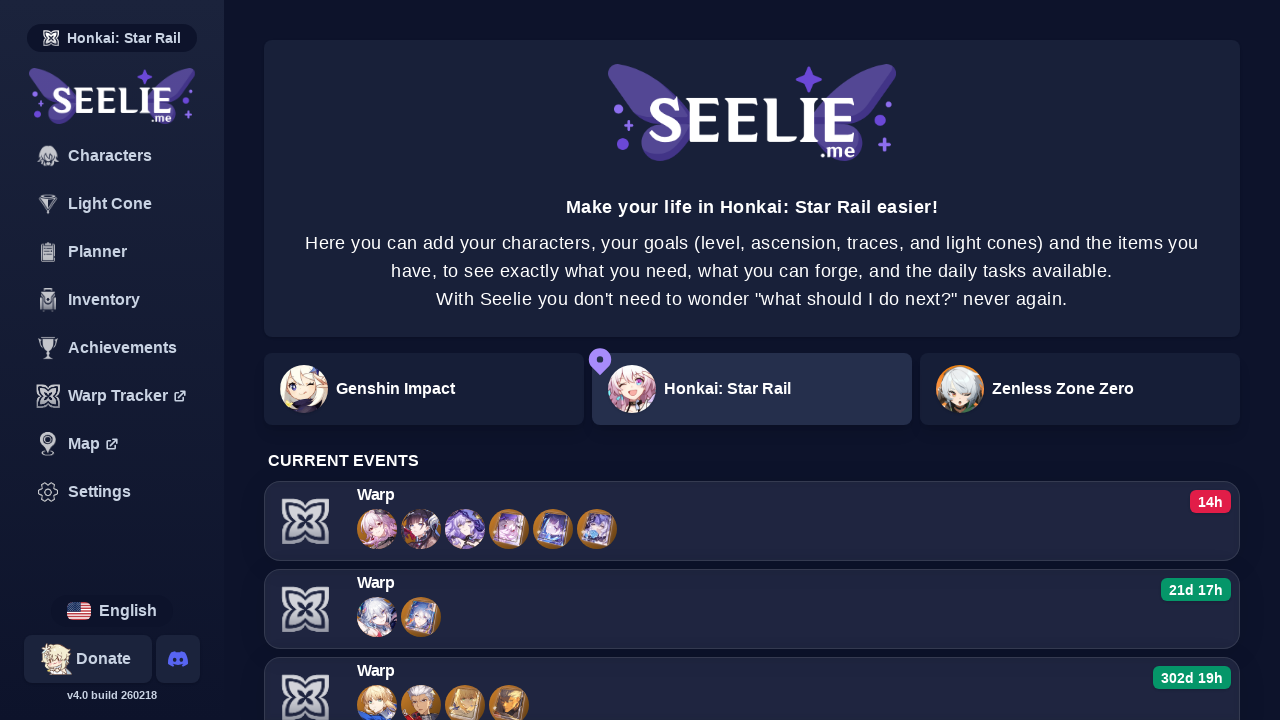

Waited for button element to load on HSR light cones page
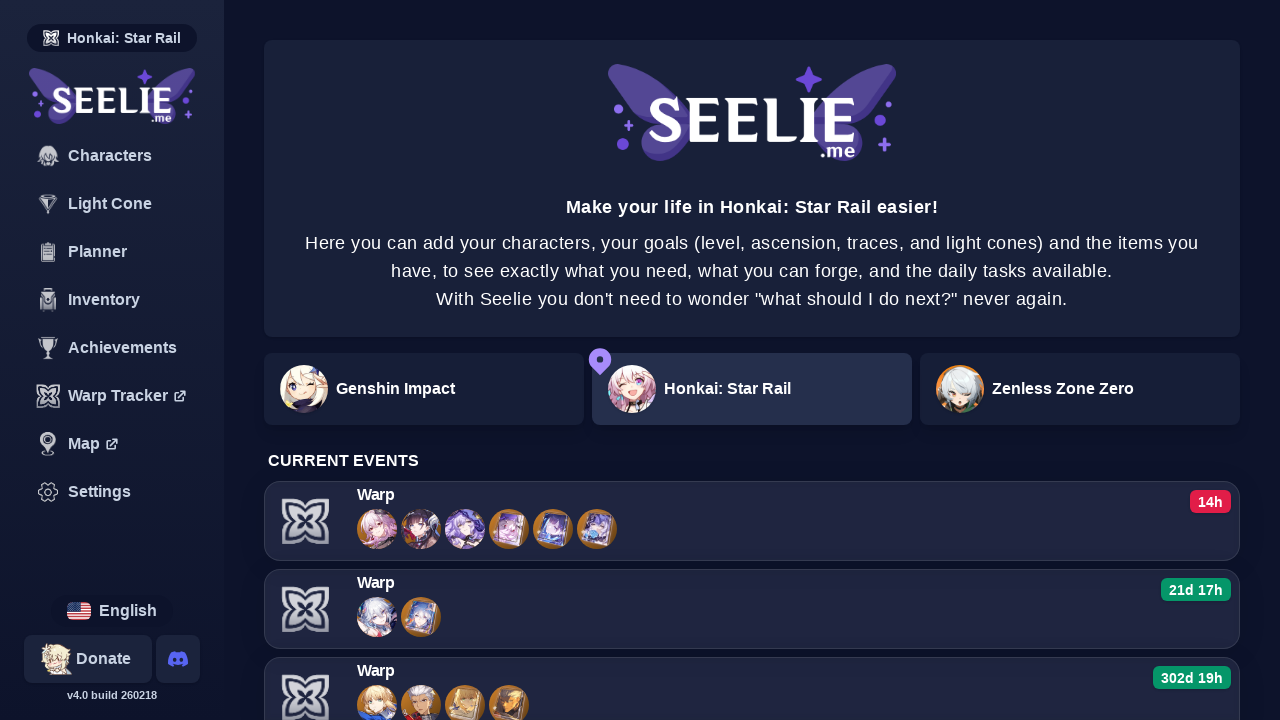

Clicked expand button in main section to load light cone list at (377, 529) on #main button
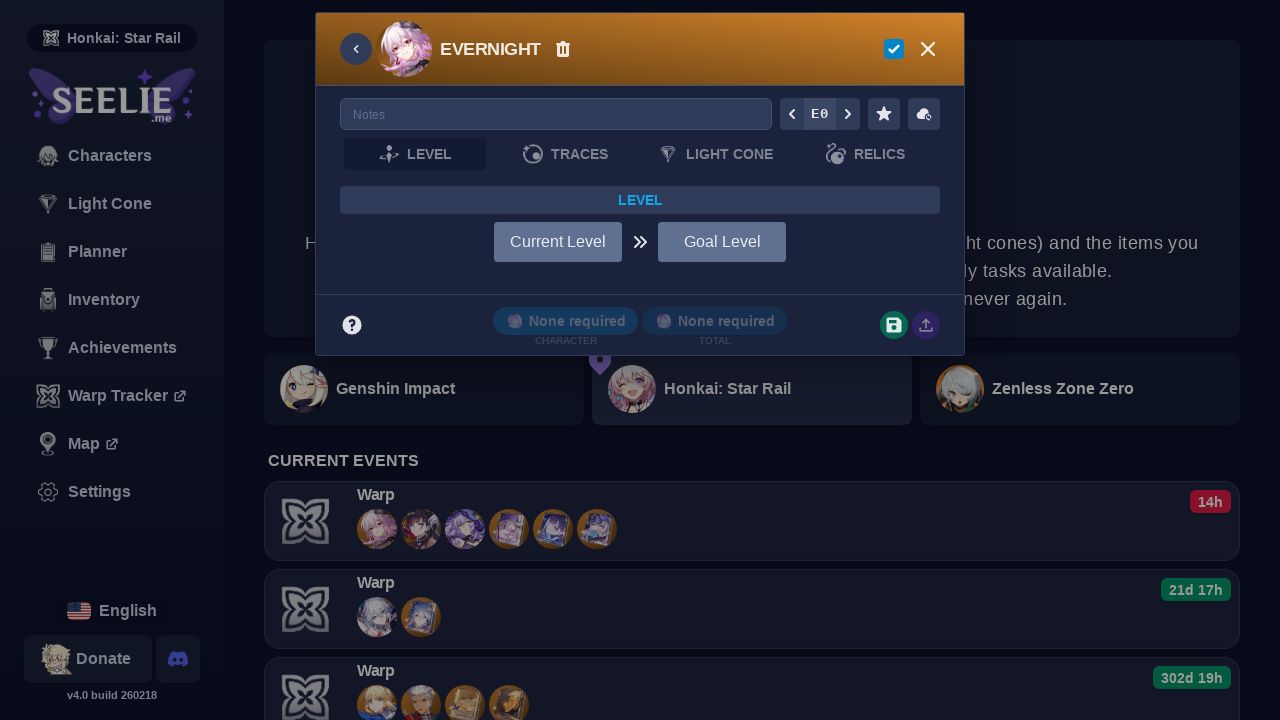

Light cone items loaded and became visible
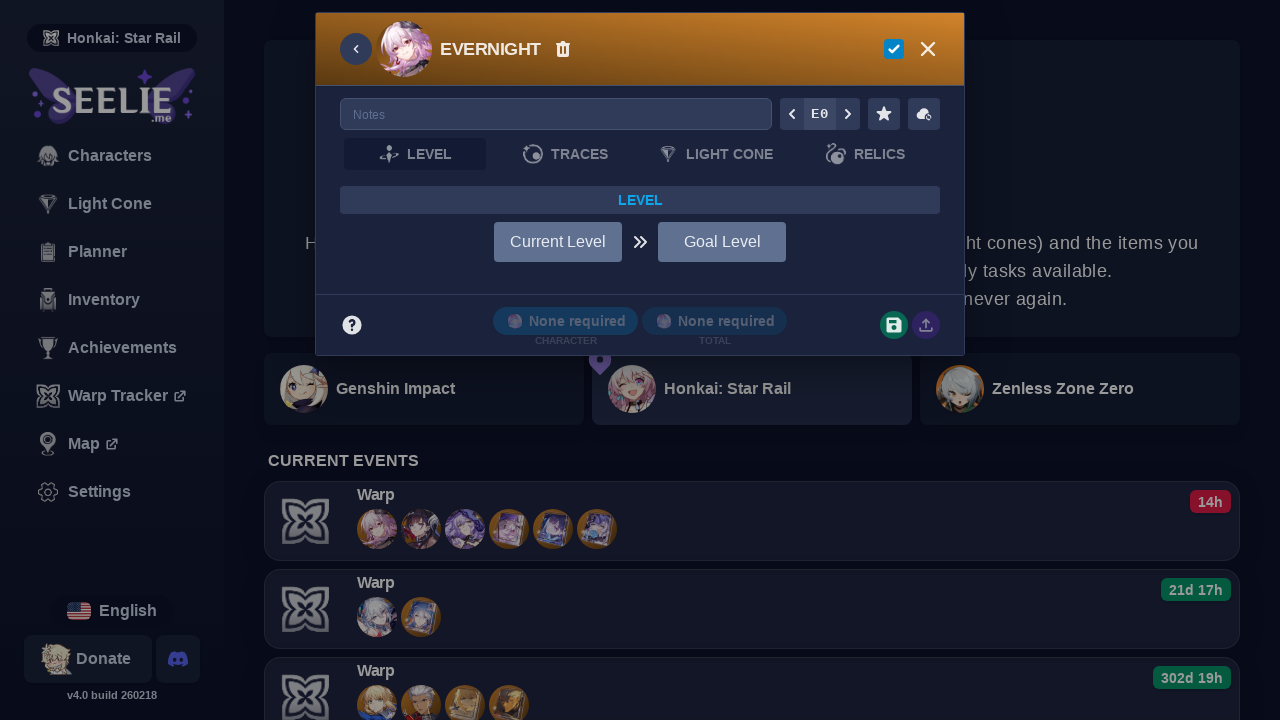

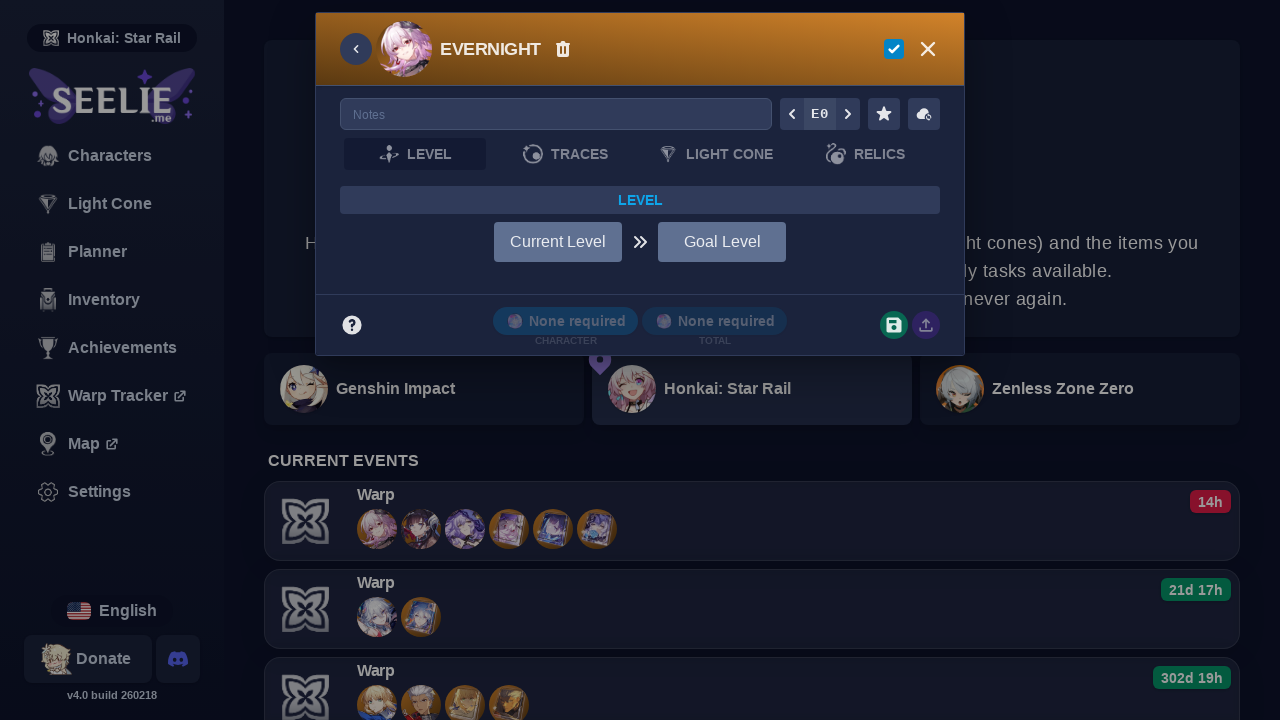